Navigates to theimperative.in website and verifies that links are present on the page

Starting URL: https://theimperative.in/

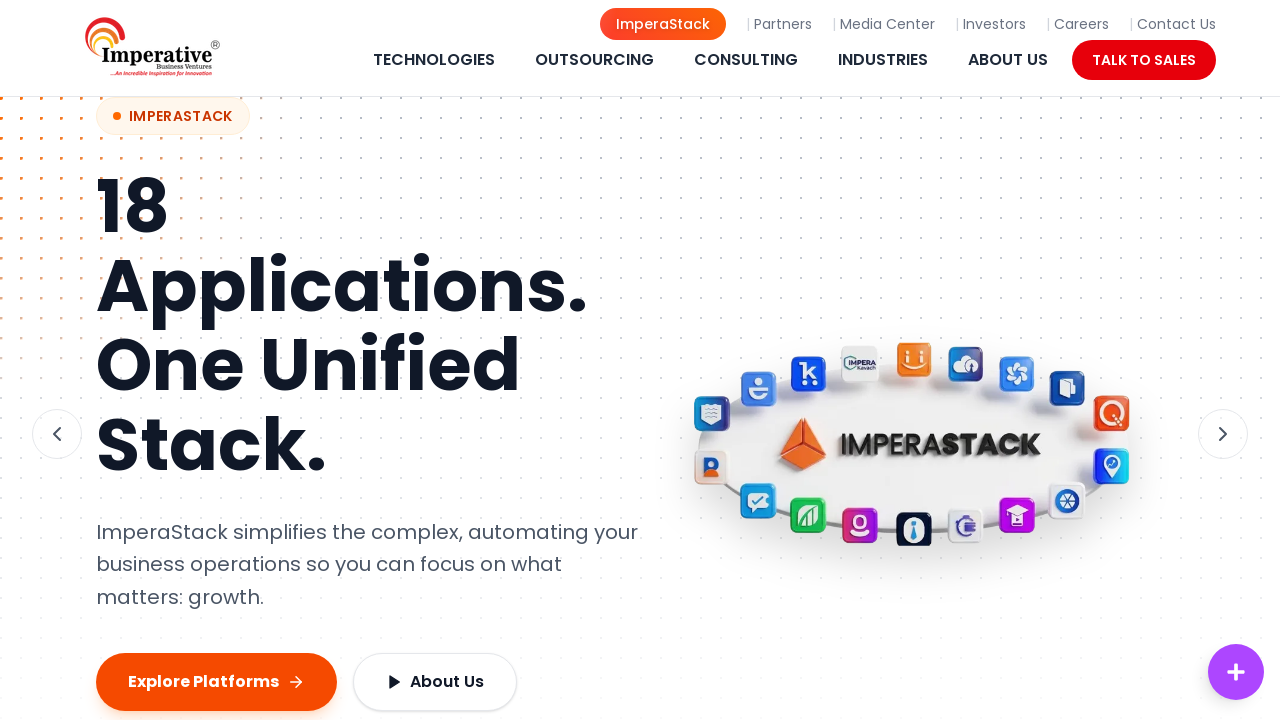

Navigated to https://theimperative.in/
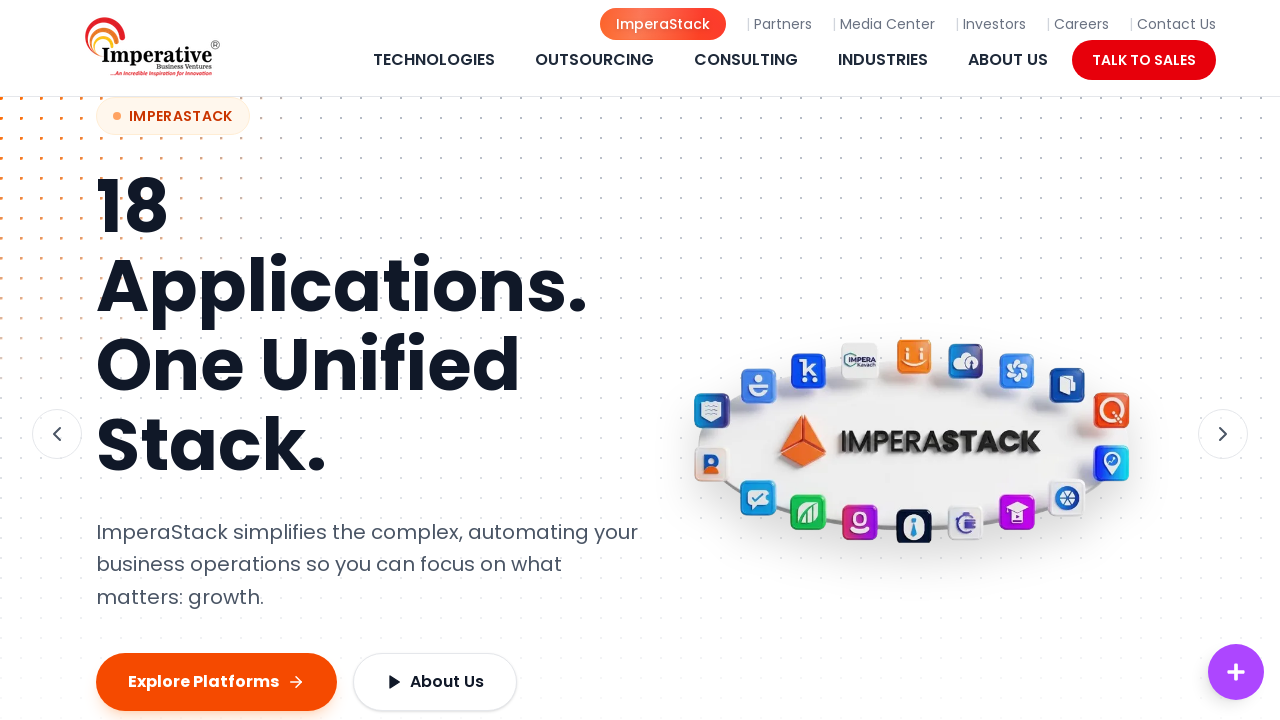

Waited for links to be present on the page
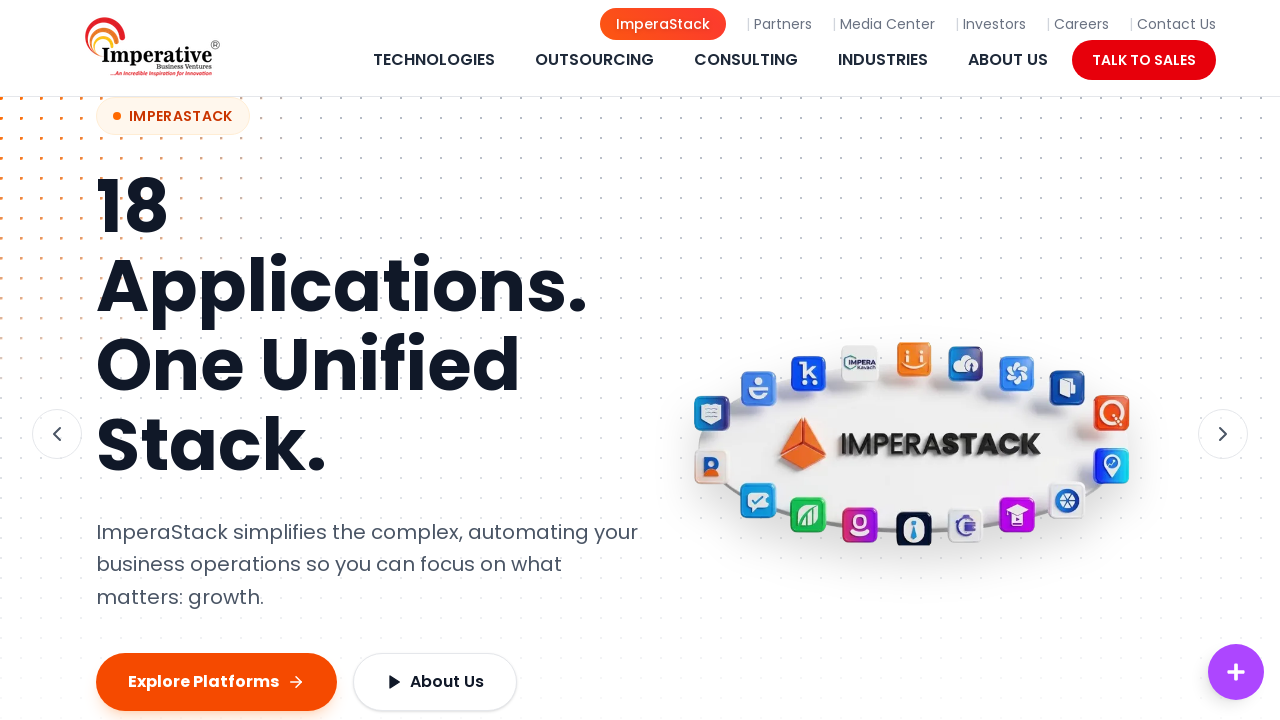

Located all links on the page
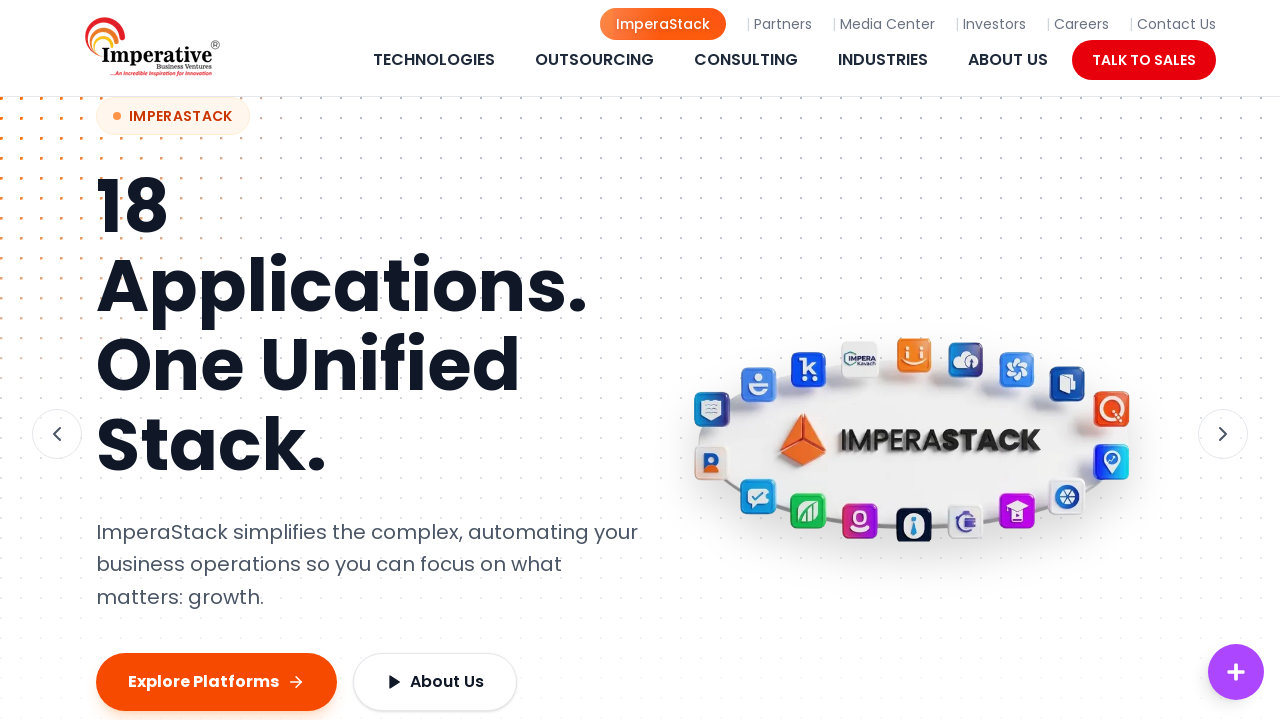

Verified that links are present on the page
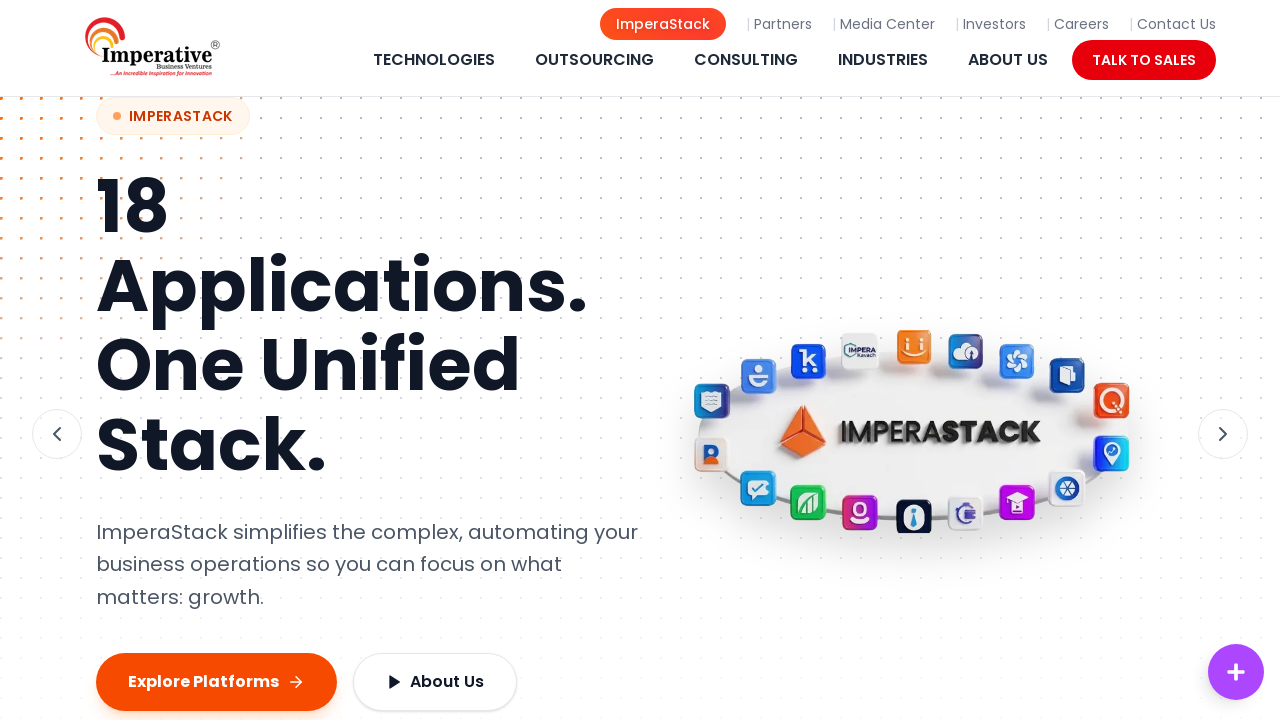

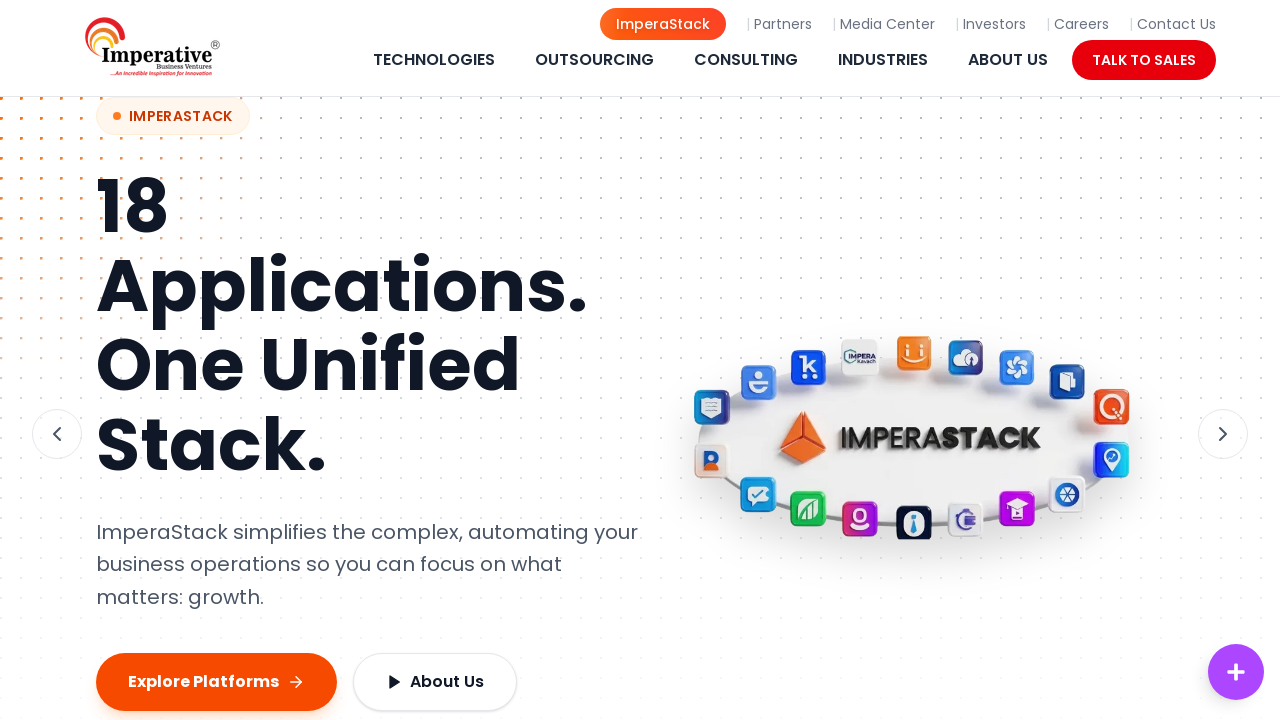